Tests chaining locators by navigating to Html Elements page and interacting with an unordered list.

Starting URL: https://techglobal-training.com/frontend

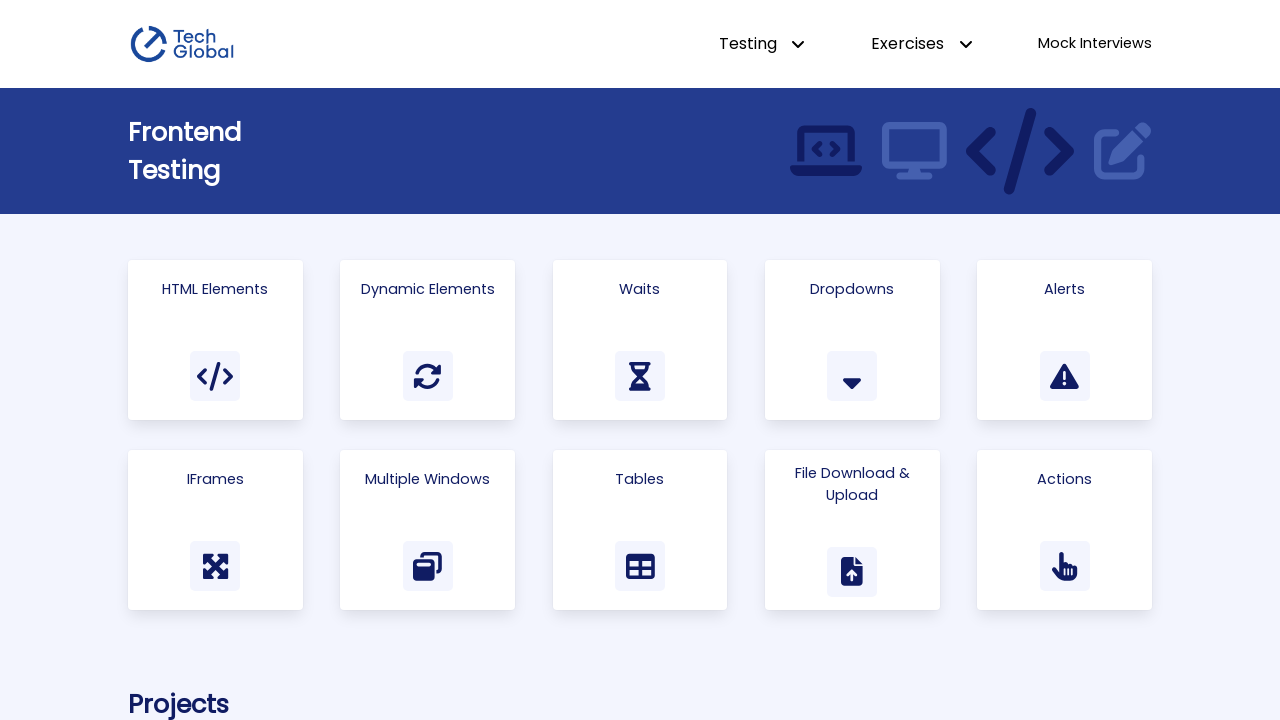

Clicked on 'Html Elements' link at (215, 340) on a:has-text('Html Elements')
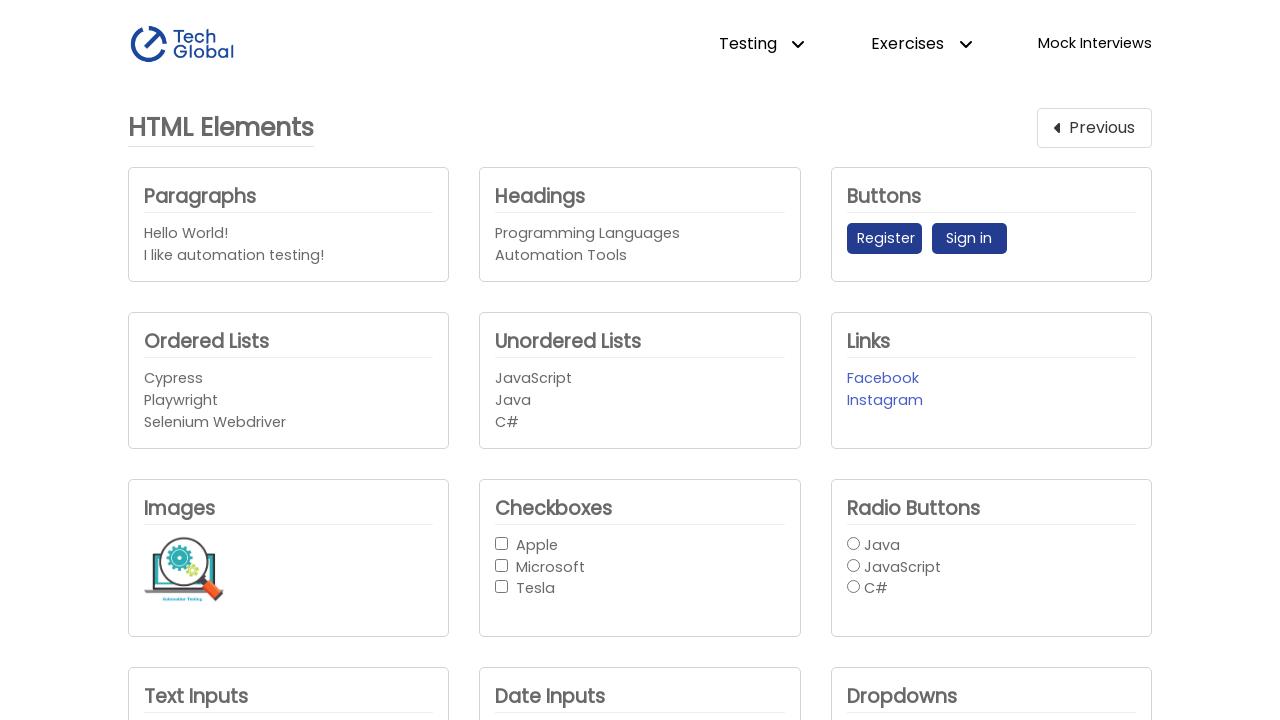

Unordered list element became visible
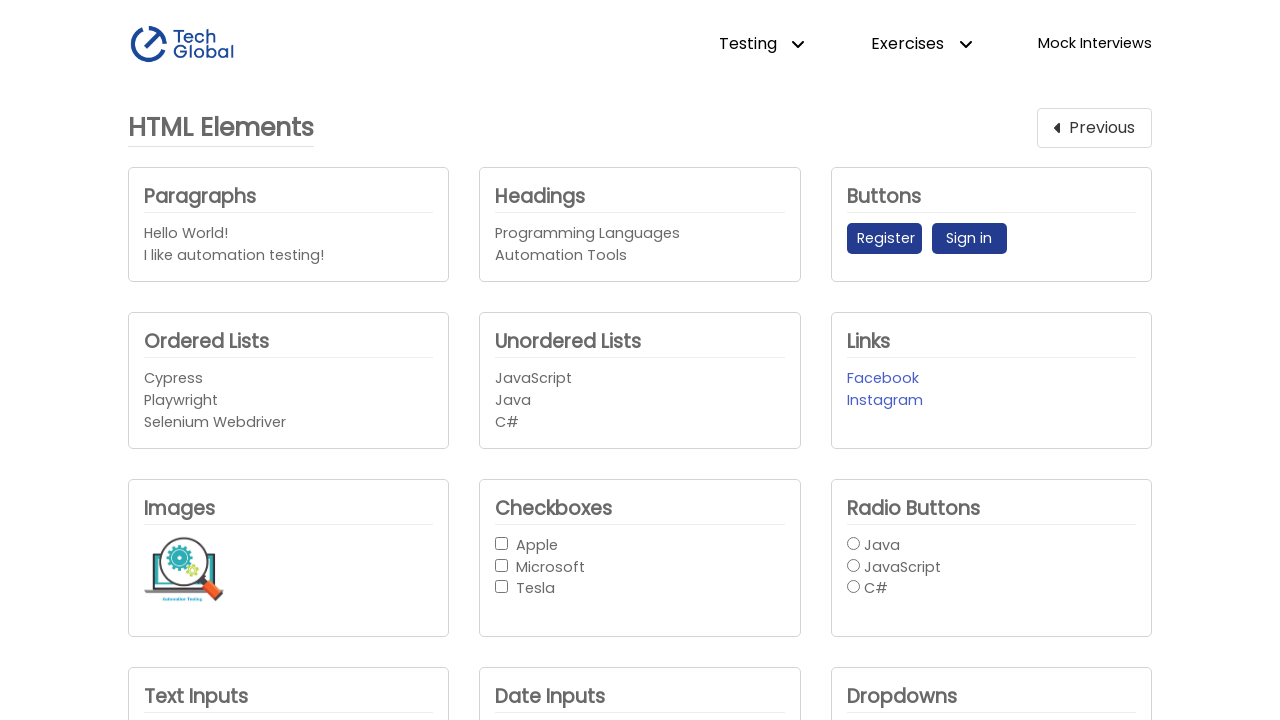

Verified list item with 'JavaScript' text exists using chained locators
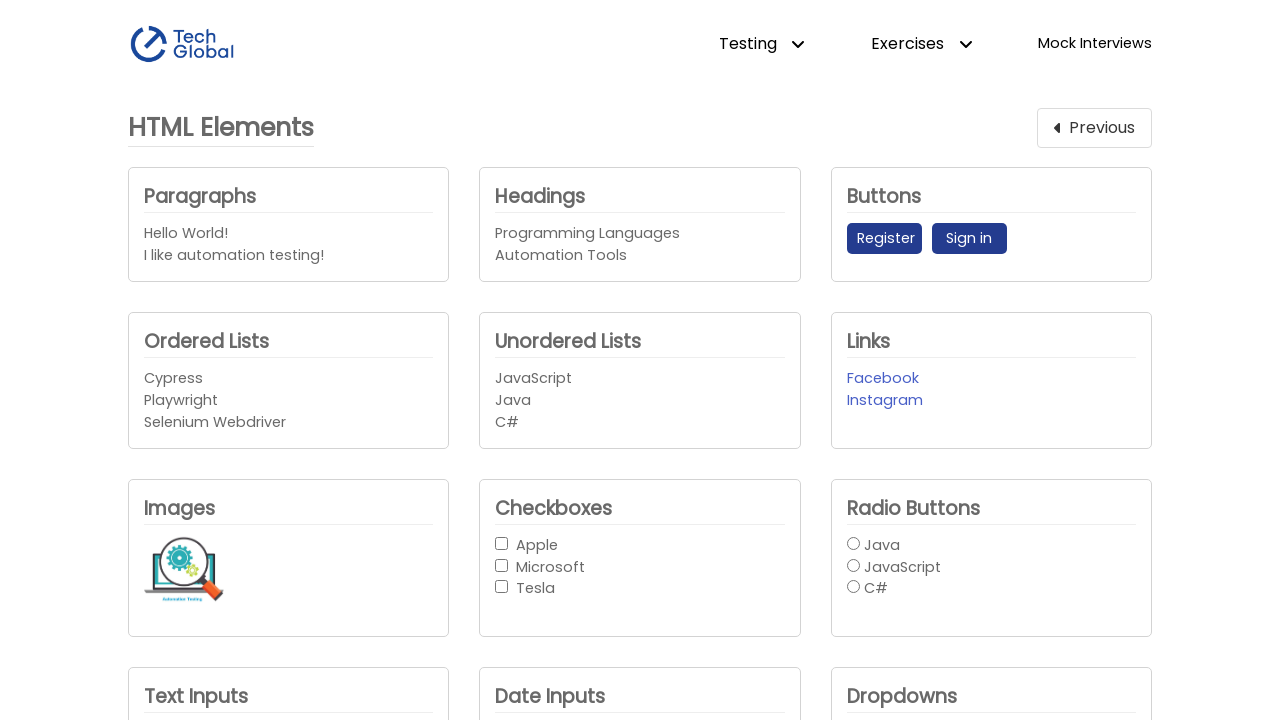

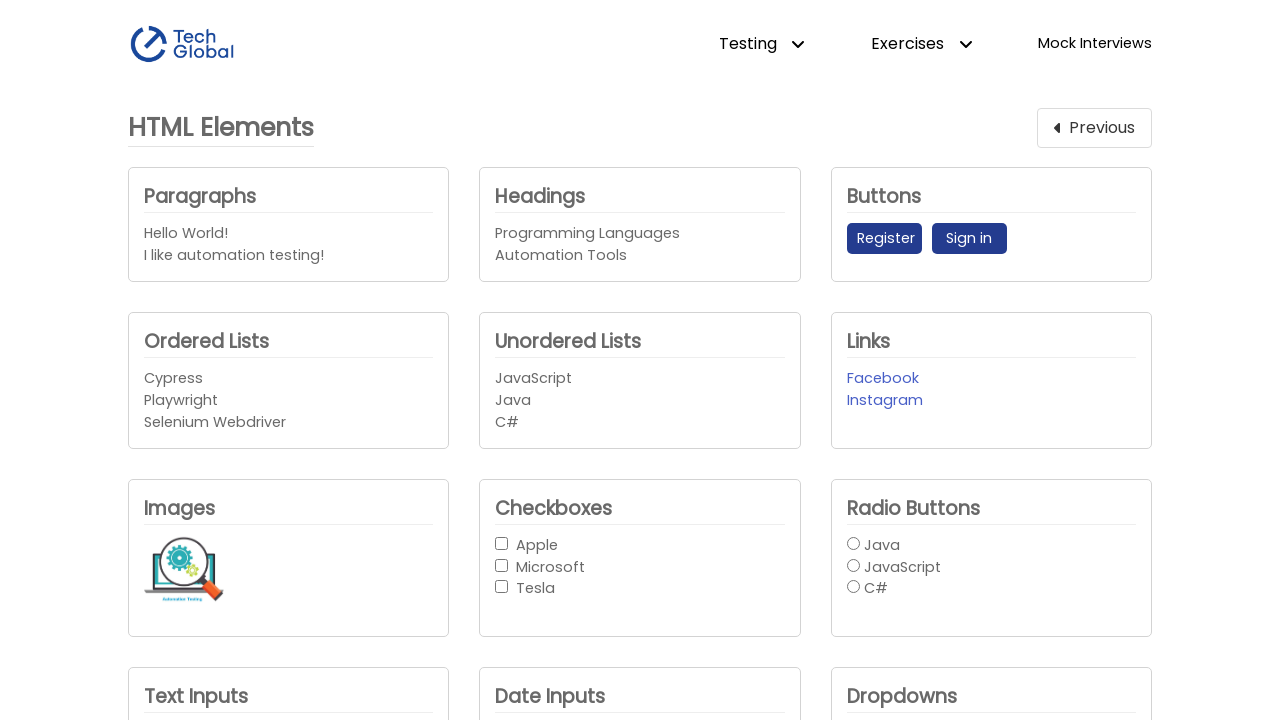